Tests validation of required fields by opening the modal and clicking the confirm button without filling any fields

Starting URL: https://test-a-pet.vercel.app/

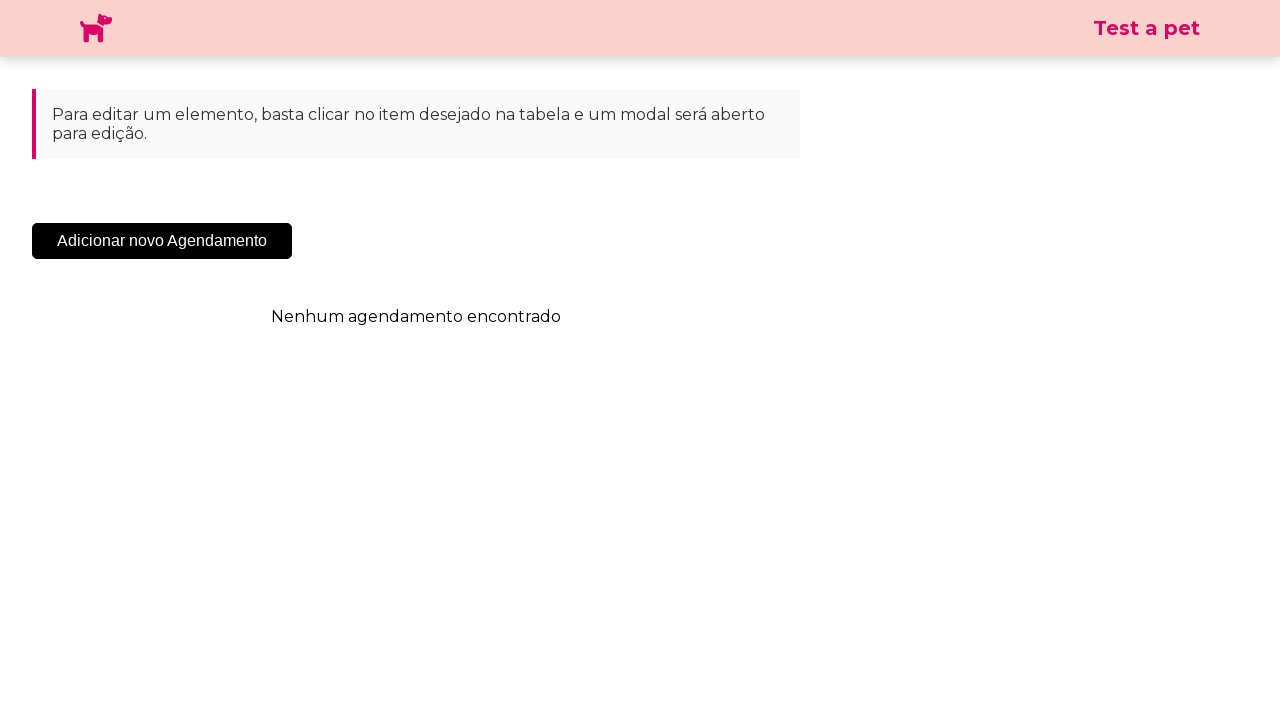

Clicked 'Add New Appointment' button to open modal at (162, 241) on .sc-cHqXqK.kZzwzX
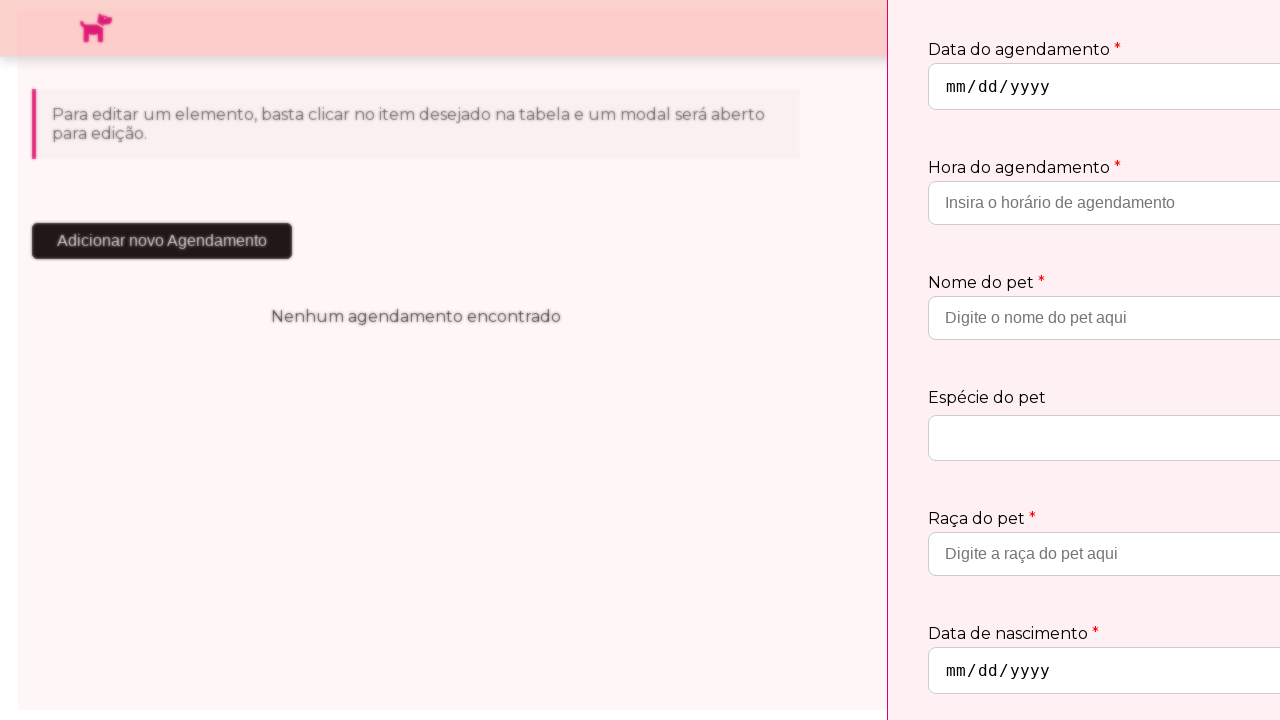

Modal appeared on screen
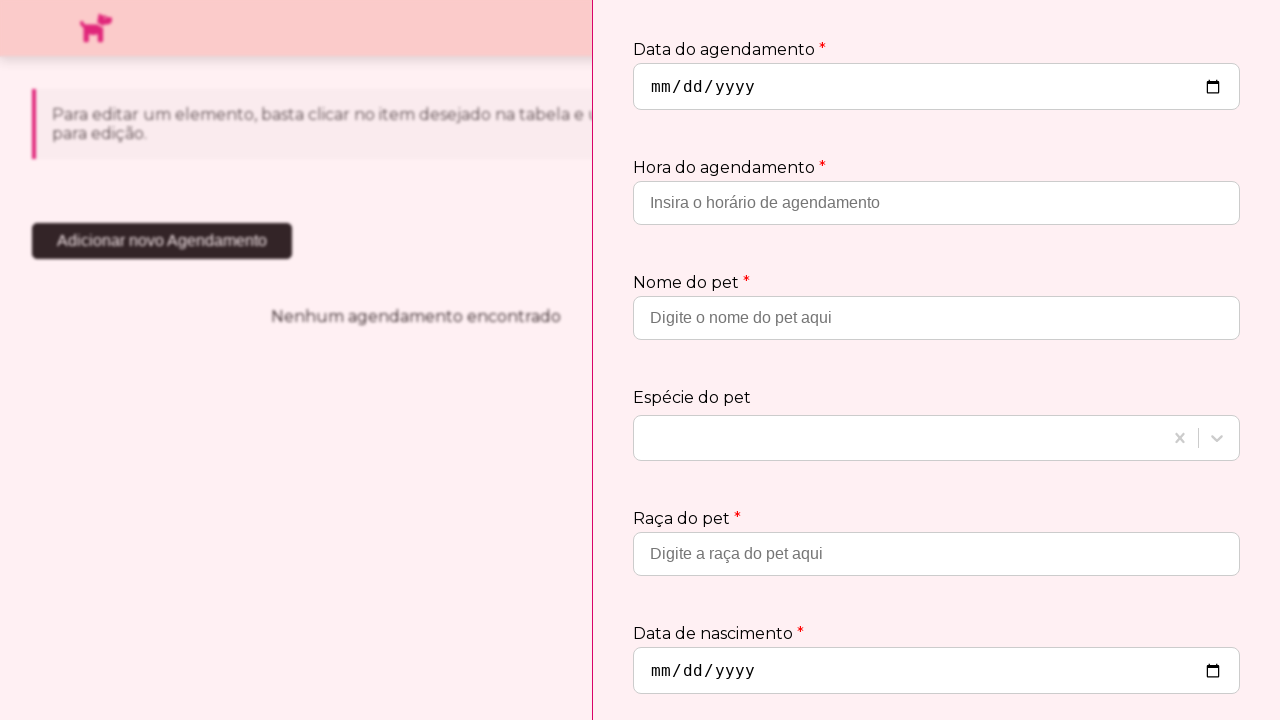

Clicked confirm button without filling required fields at (1181, 662) on .sc-jtQUzJ.jTycSN
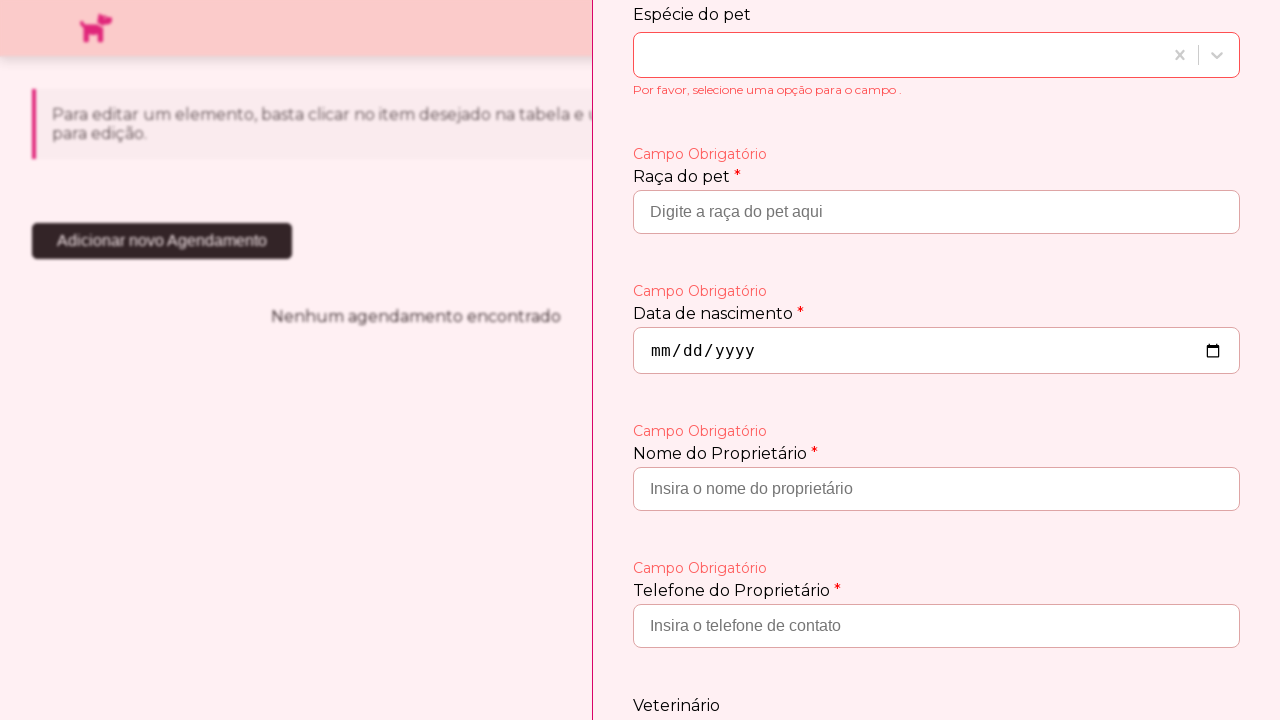

Required field error message appeared
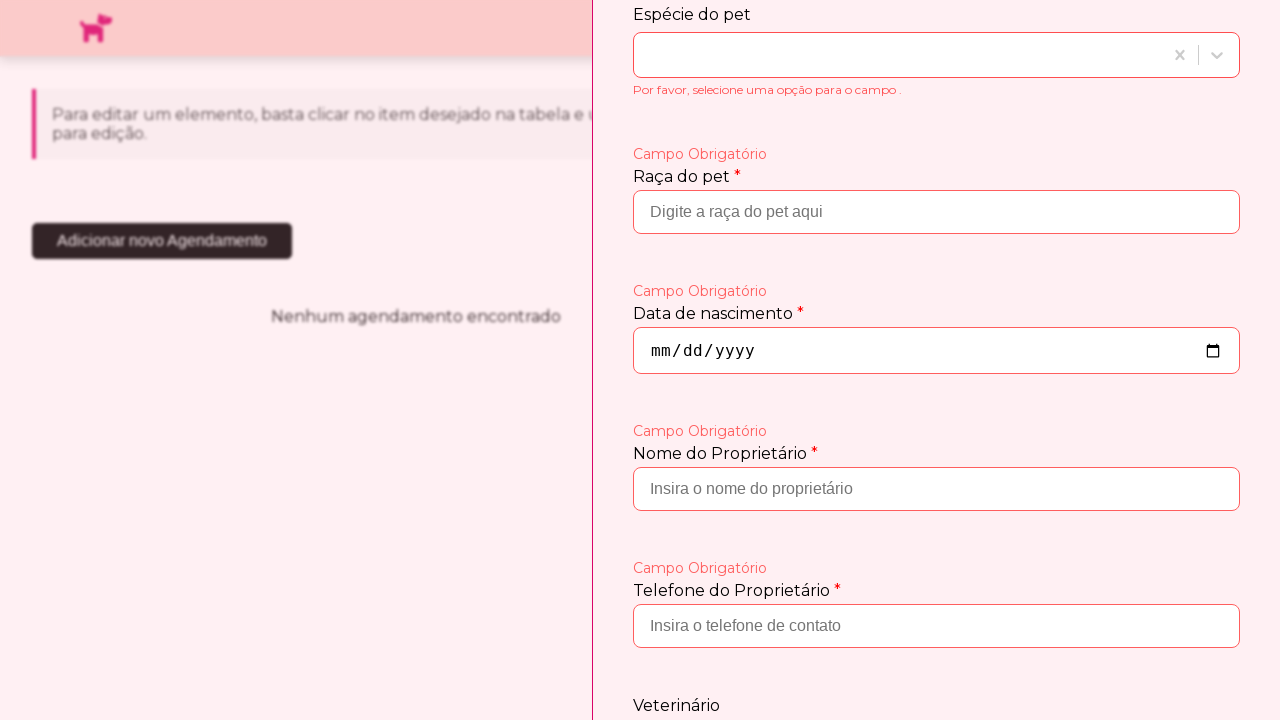

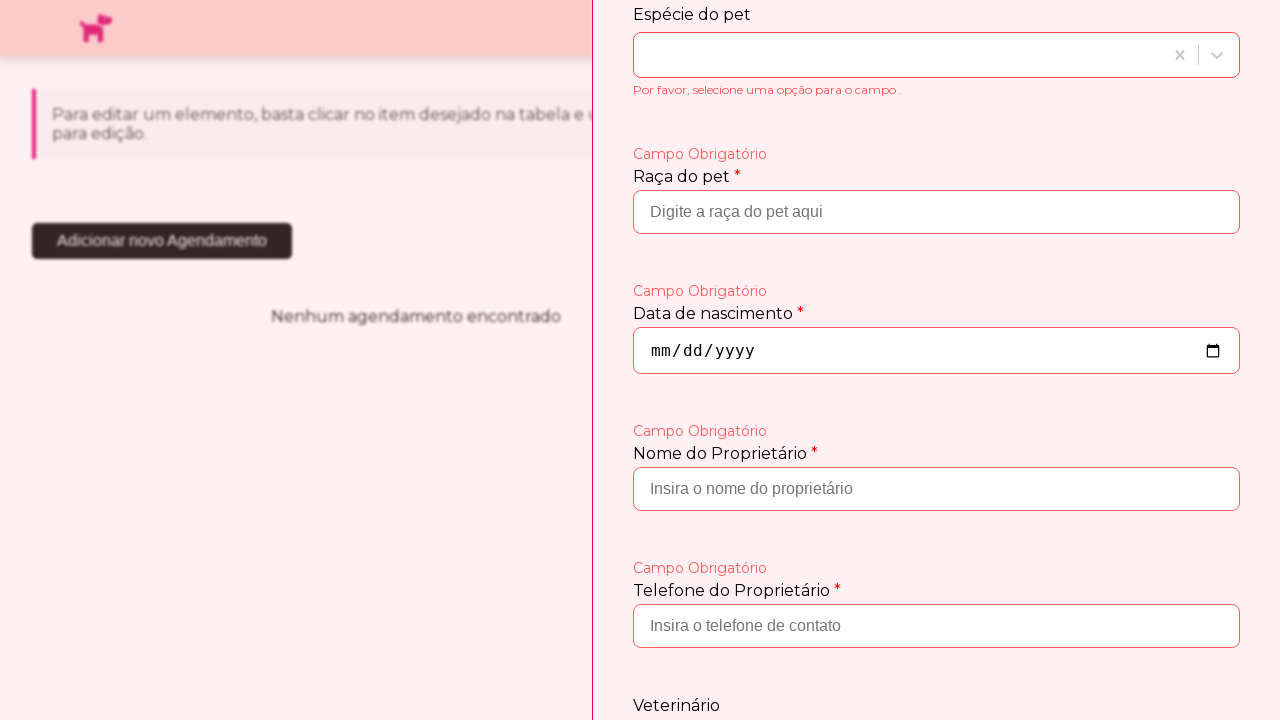